Verifies that job listing View Role buttons have correct redirect URLs to jobs.lever.co/useinsider/

Starting URL: https://useinsider.com/careers/open-positions/

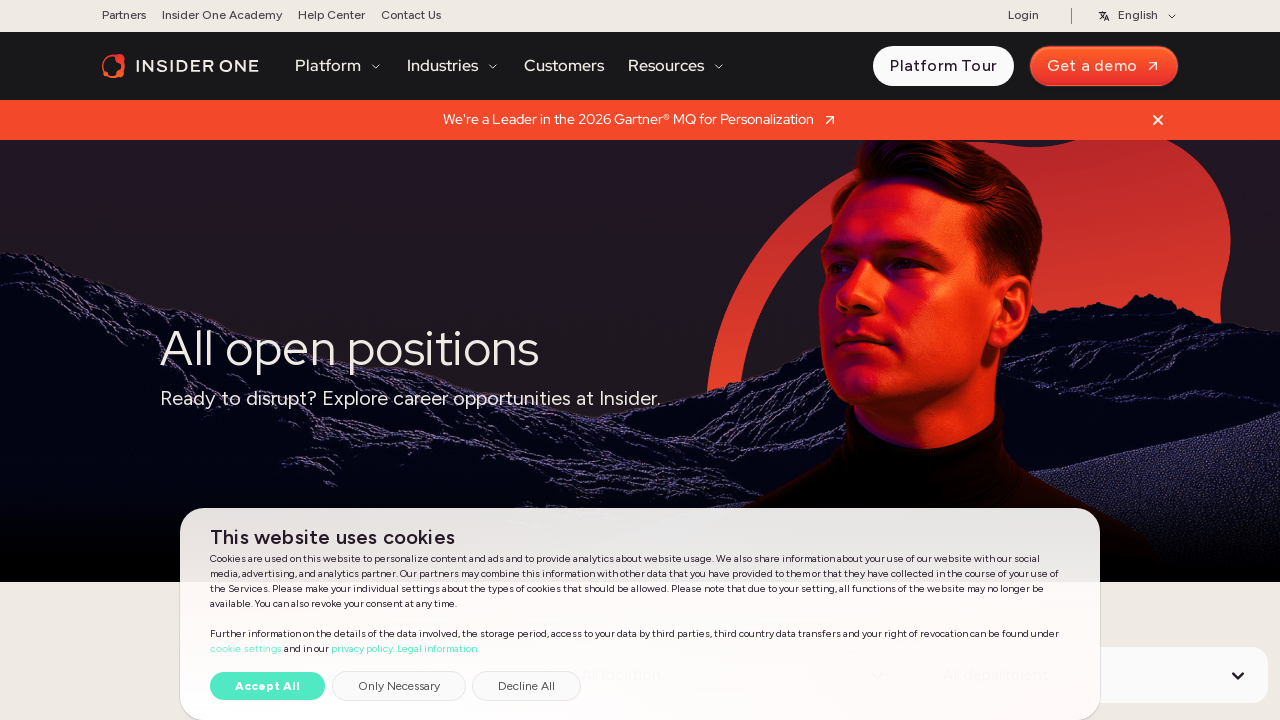

Waited for job list to load
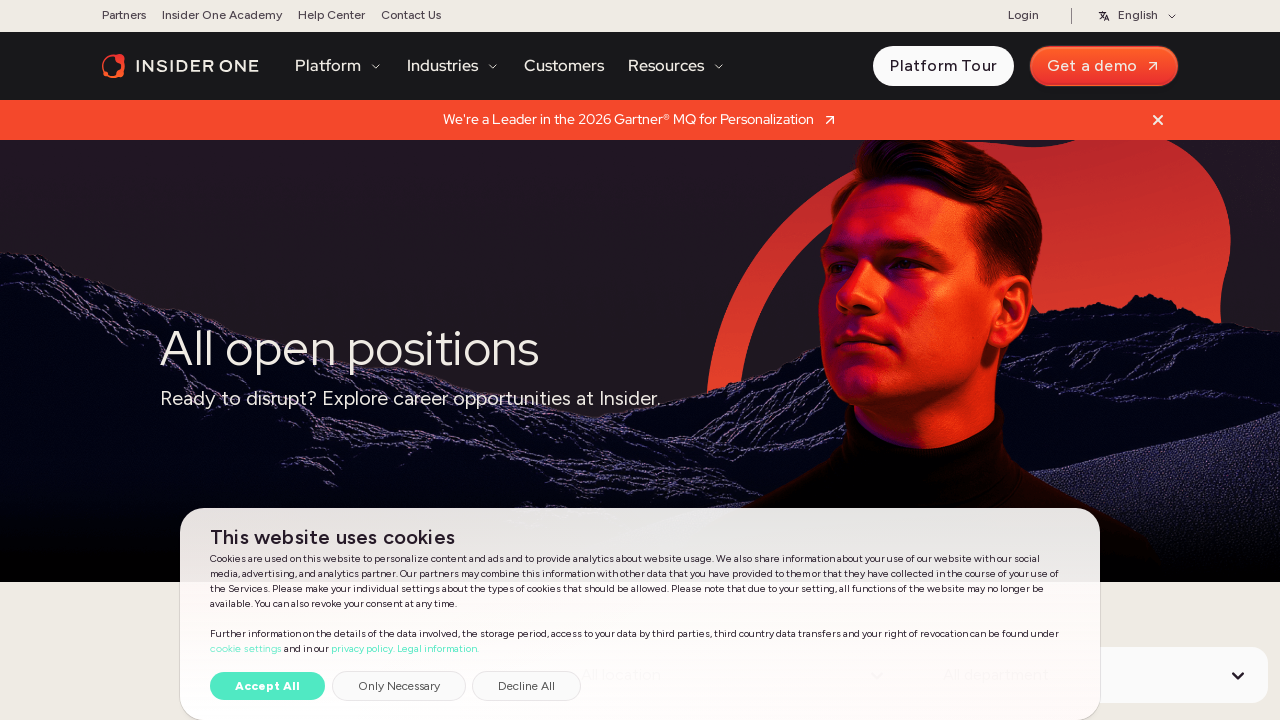

Located all job position items on the page
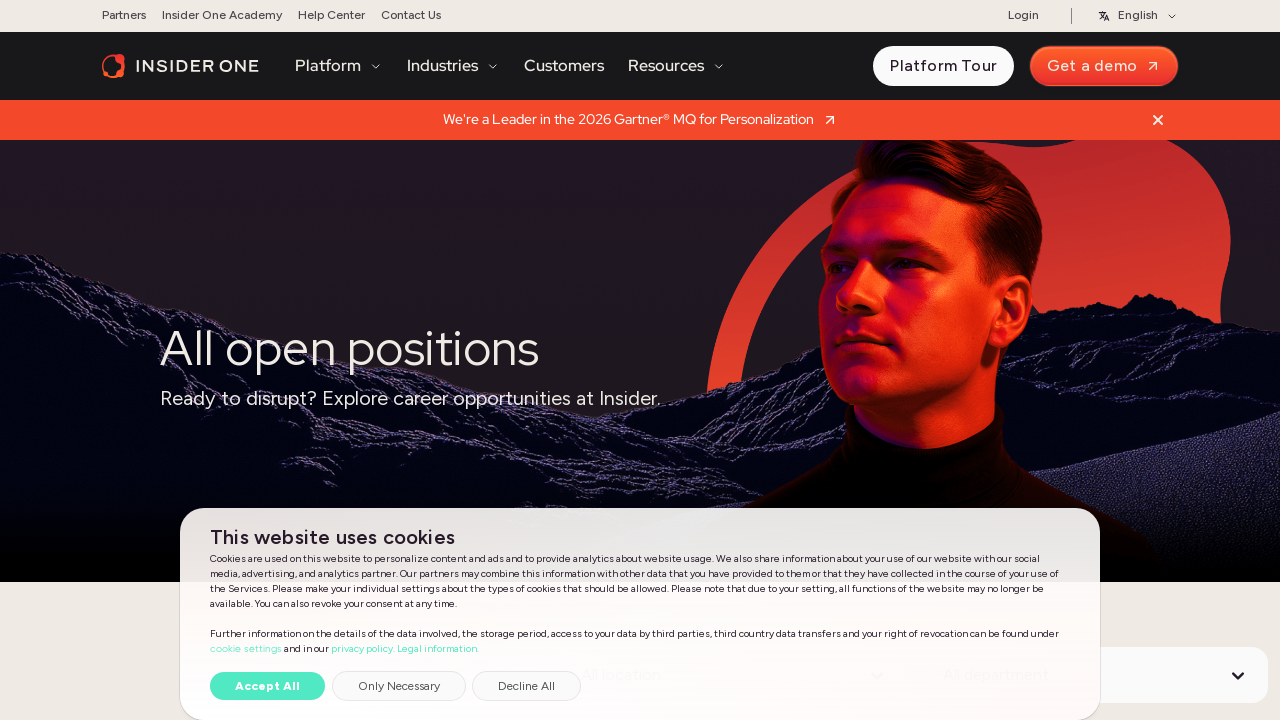

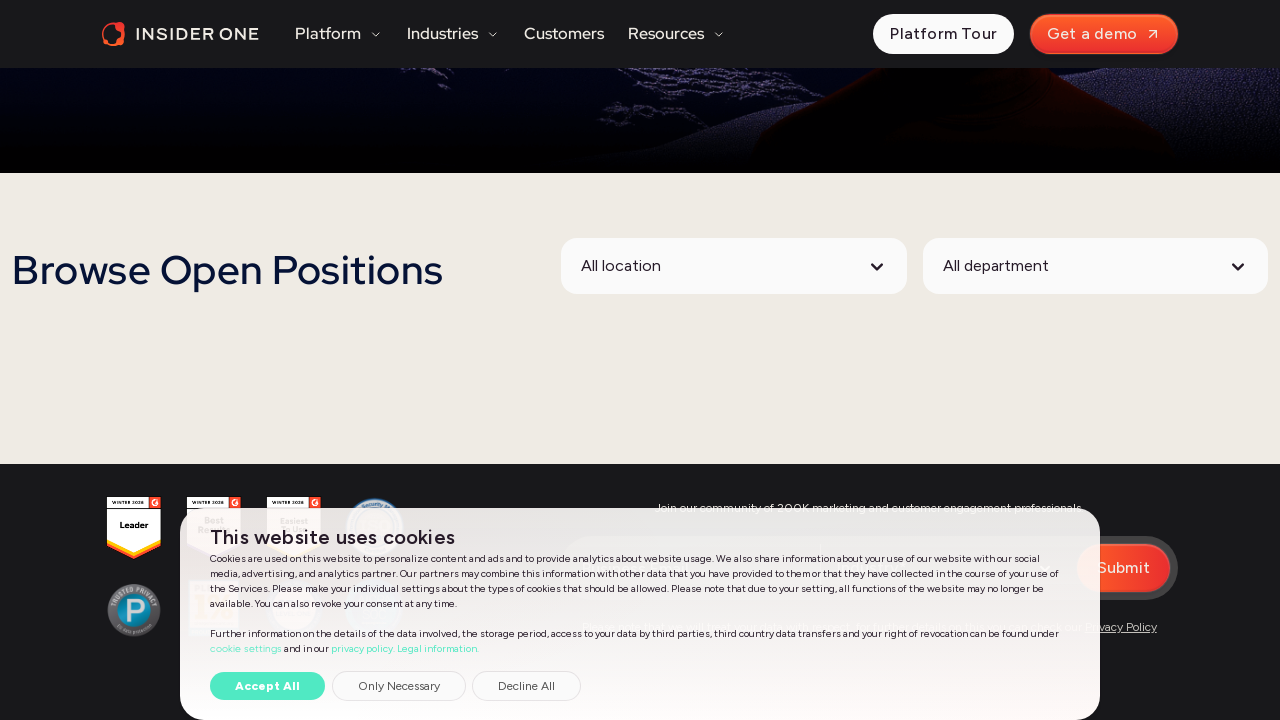